Tests checking and unchecking the mark all as complete toggle

Starting URL: https://demo.playwright.dev/todomvc

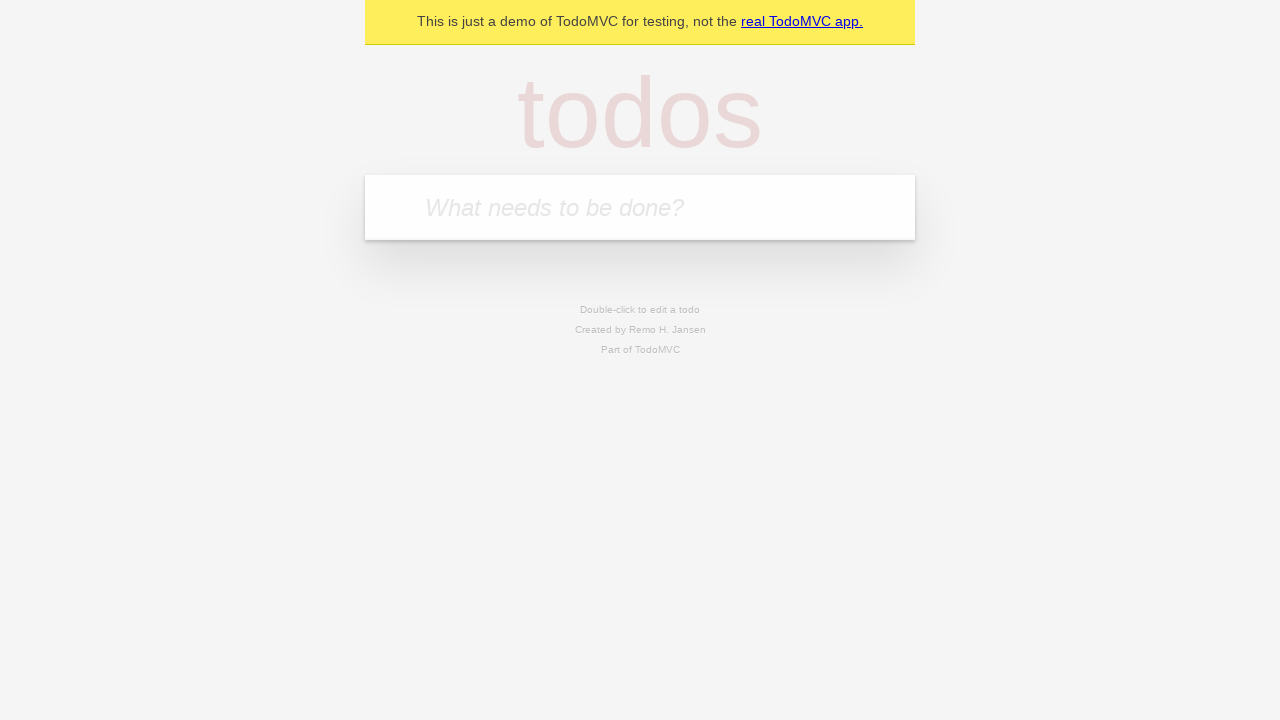

Filled todo input with 'buy some cheese' on internal:attr=[placeholder="What needs to be done?"i]
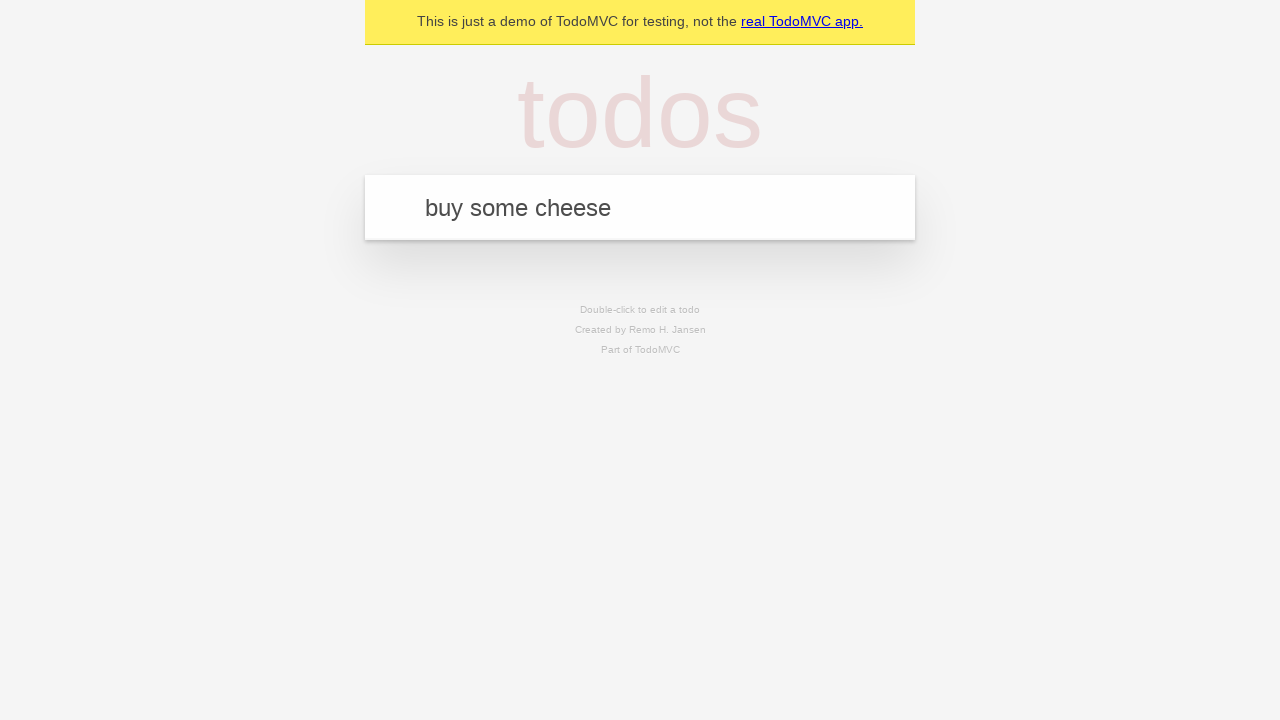

Pressed Enter to add first todo on internal:attr=[placeholder="What needs to be done?"i]
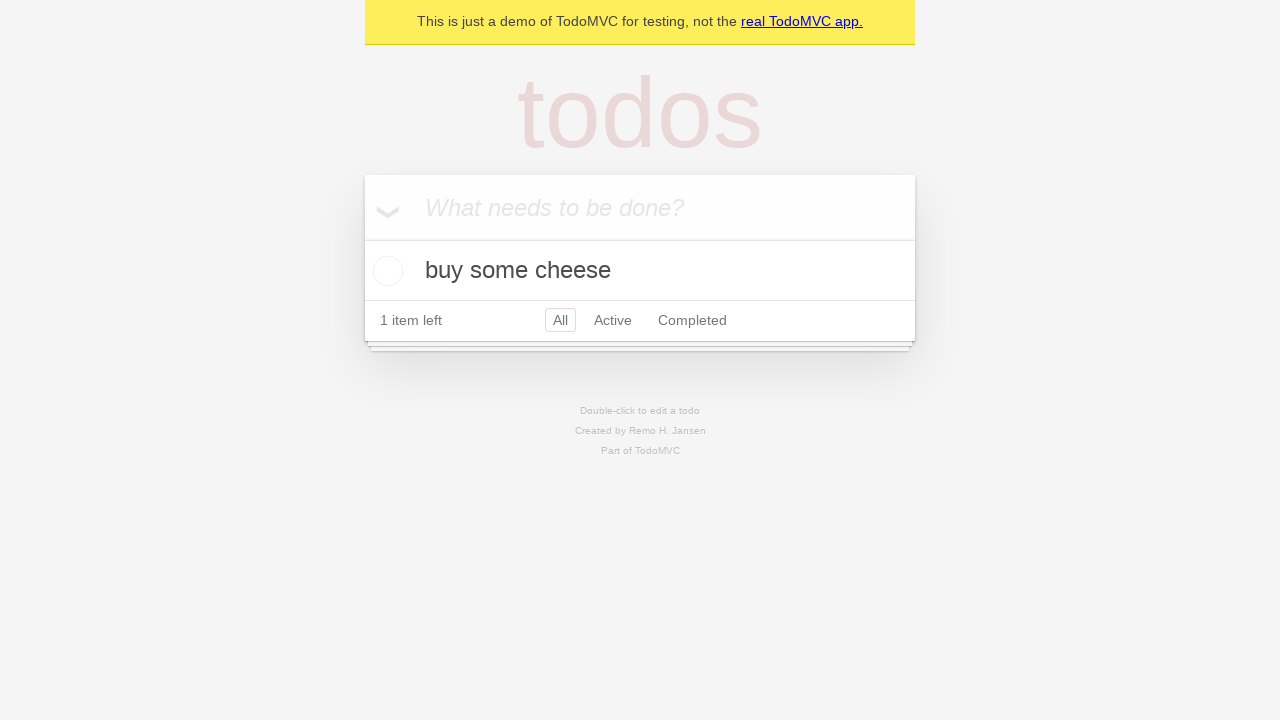

Filled todo input with 'feed the cat' on internal:attr=[placeholder="What needs to be done?"i]
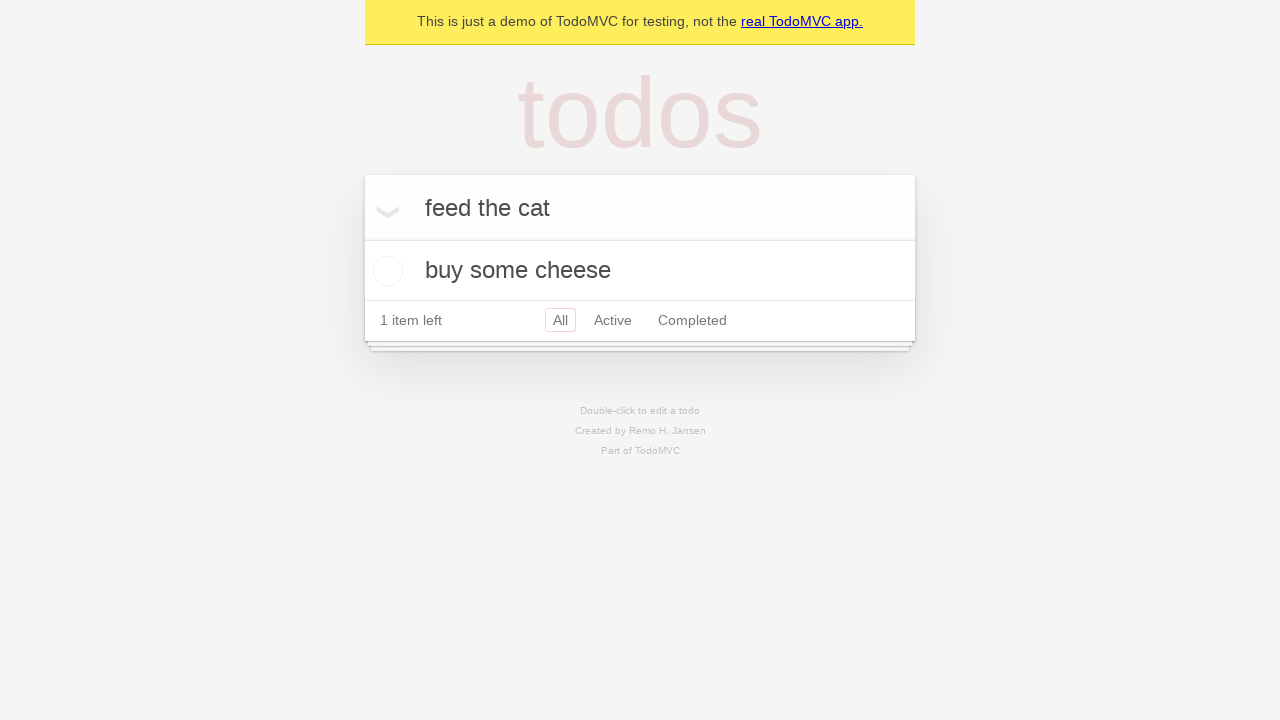

Pressed Enter to add second todo on internal:attr=[placeholder="What needs to be done?"i]
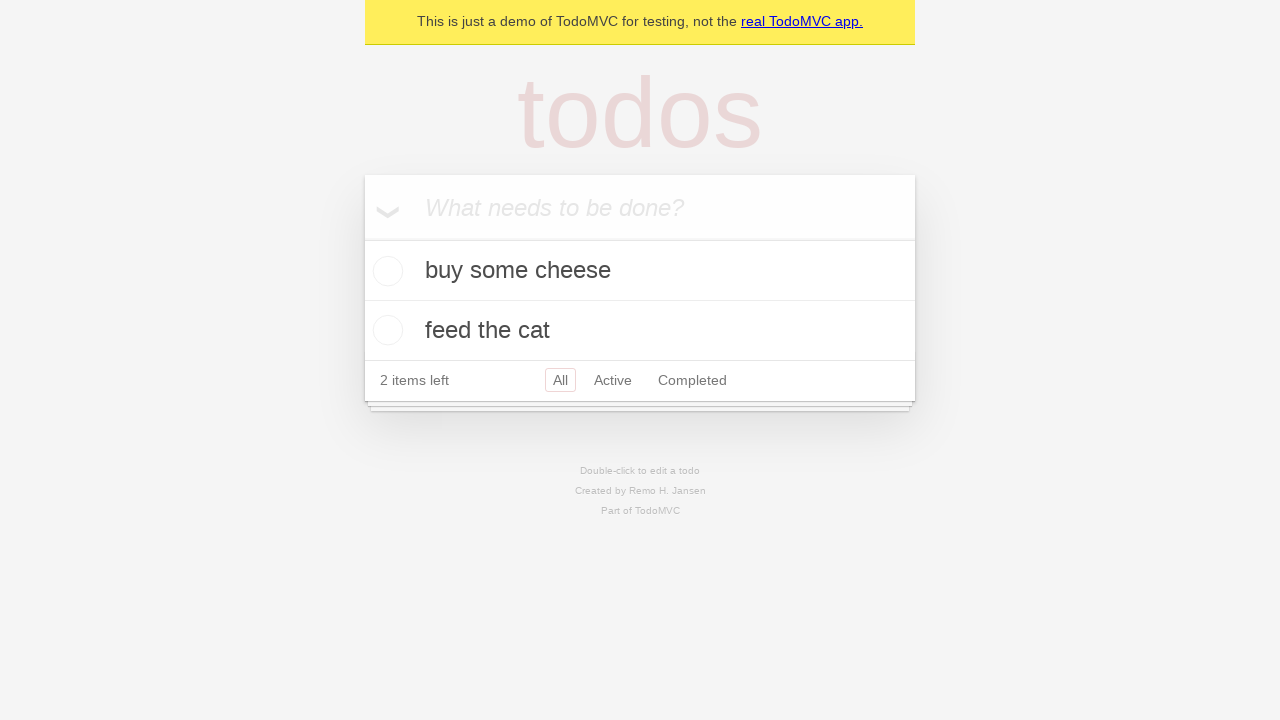

Filled todo input with 'book a doctors appointment' on internal:attr=[placeholder="What needs to be done?"i]
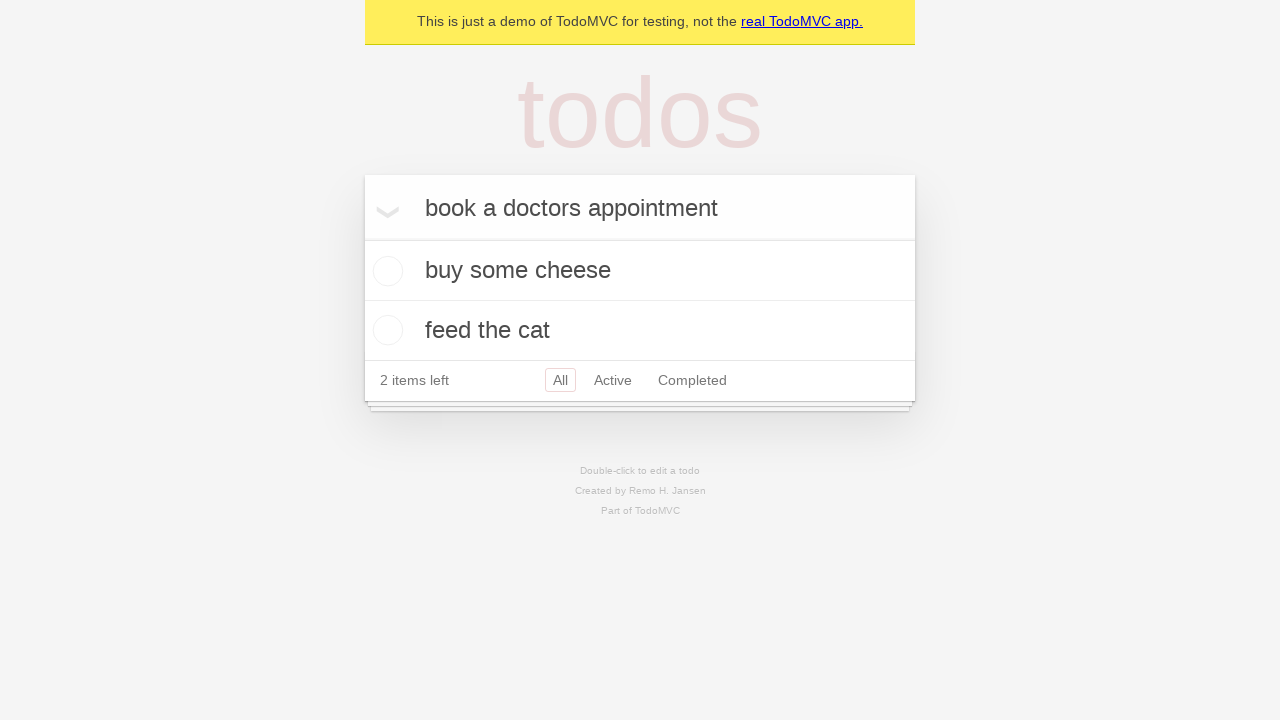

Pressed Enter to add third todo on internal:attr=[placeholder="What needs to be done?"i]
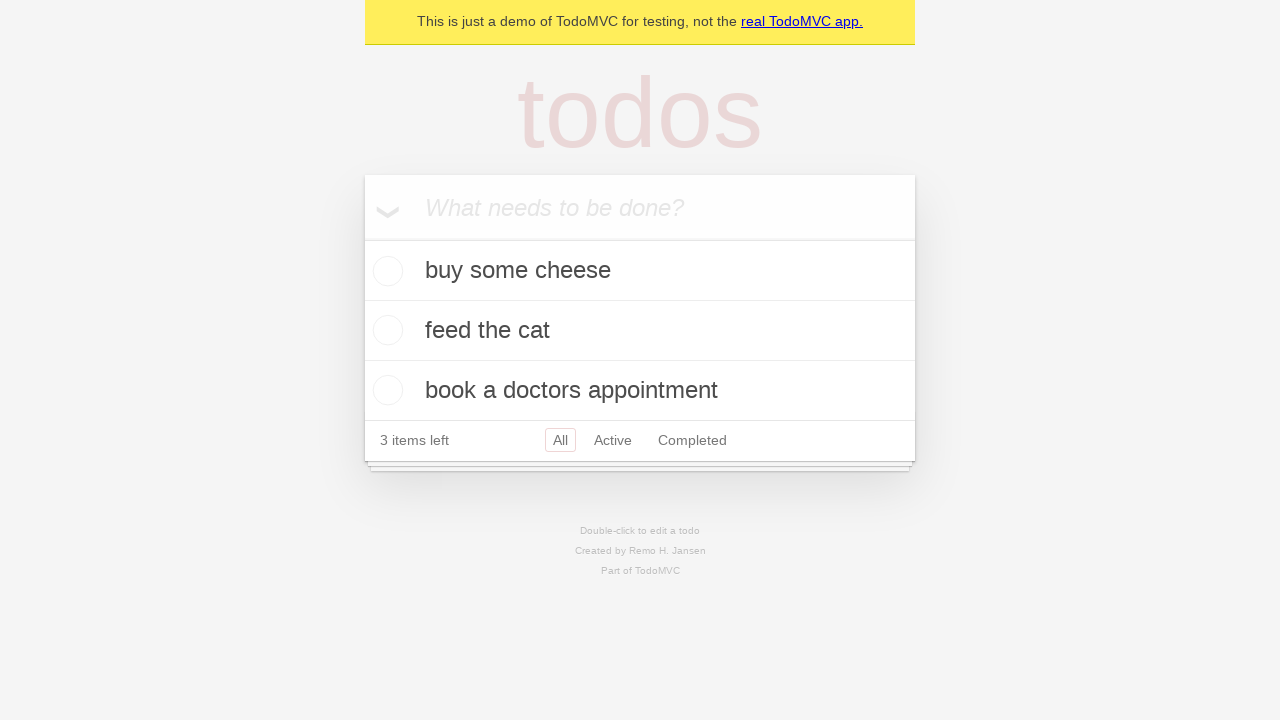

Checked 'Mark all as complete' toggle to mark all items as complete at (362, 238) on internal:label="Mark all as complete"i
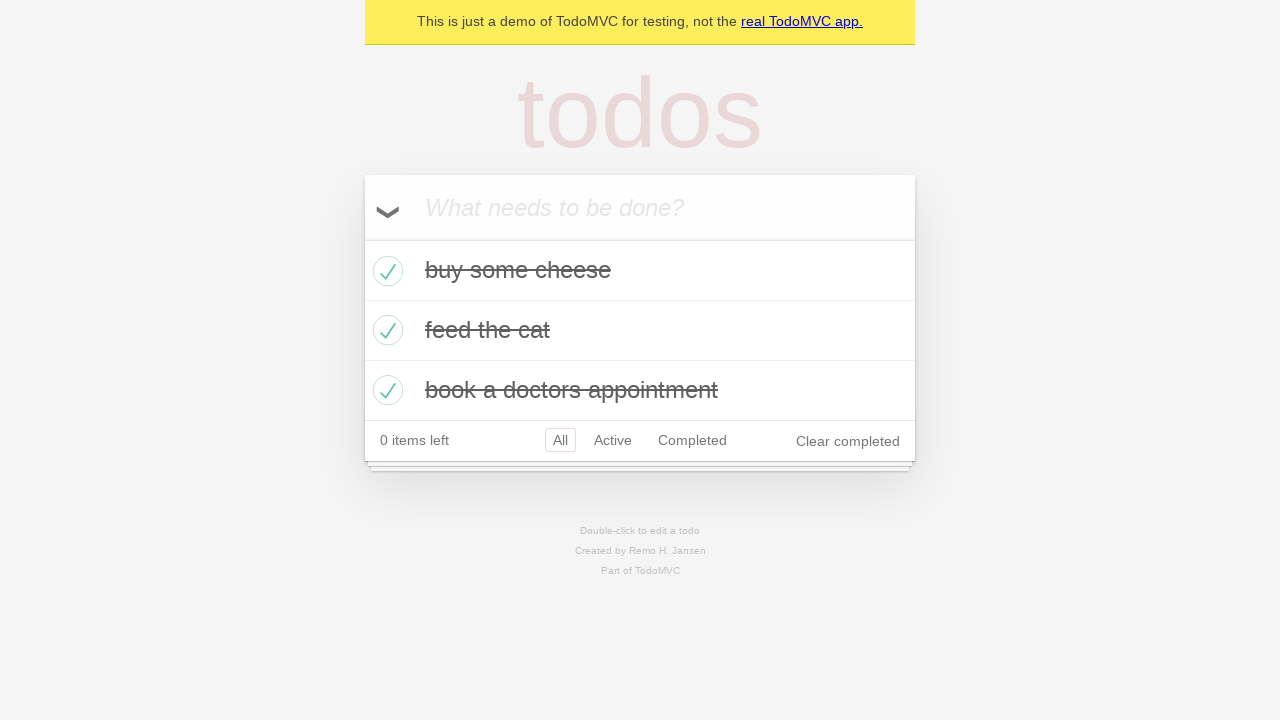

Unchecked 'Mark all as complete' toggle to clear all completed states at (362, 238) on internal:label="Mark all as complete"i
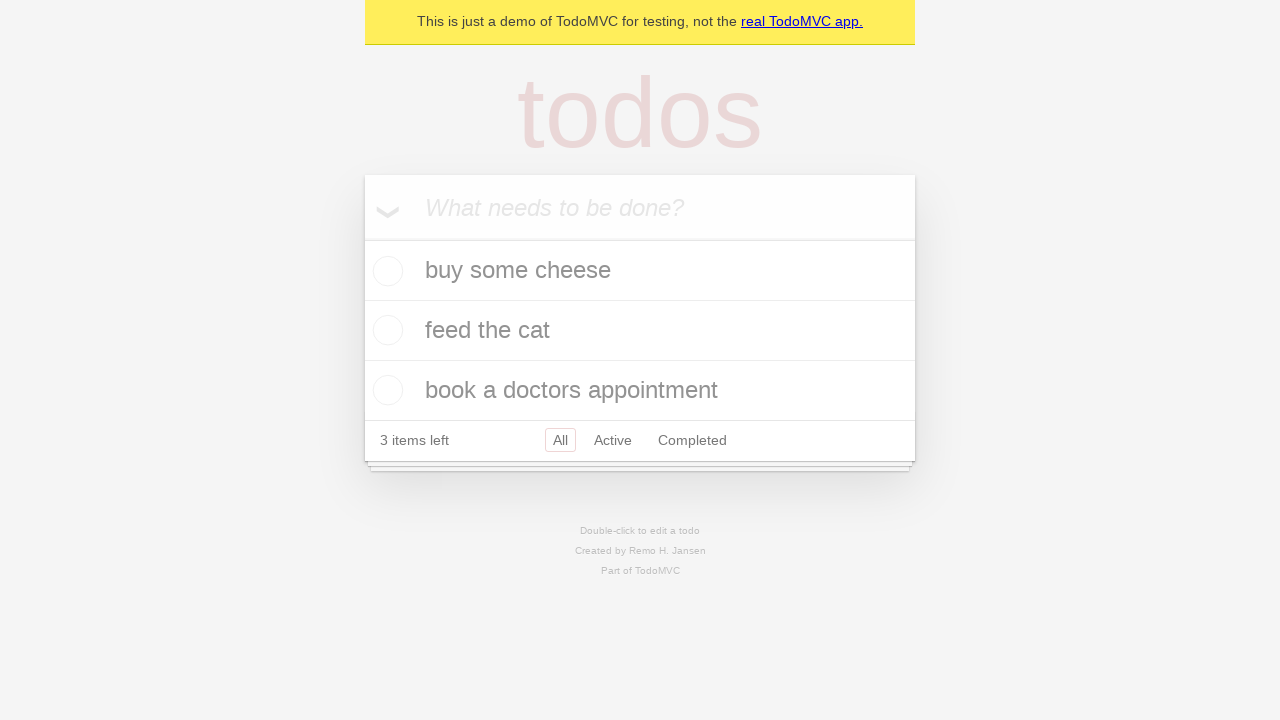

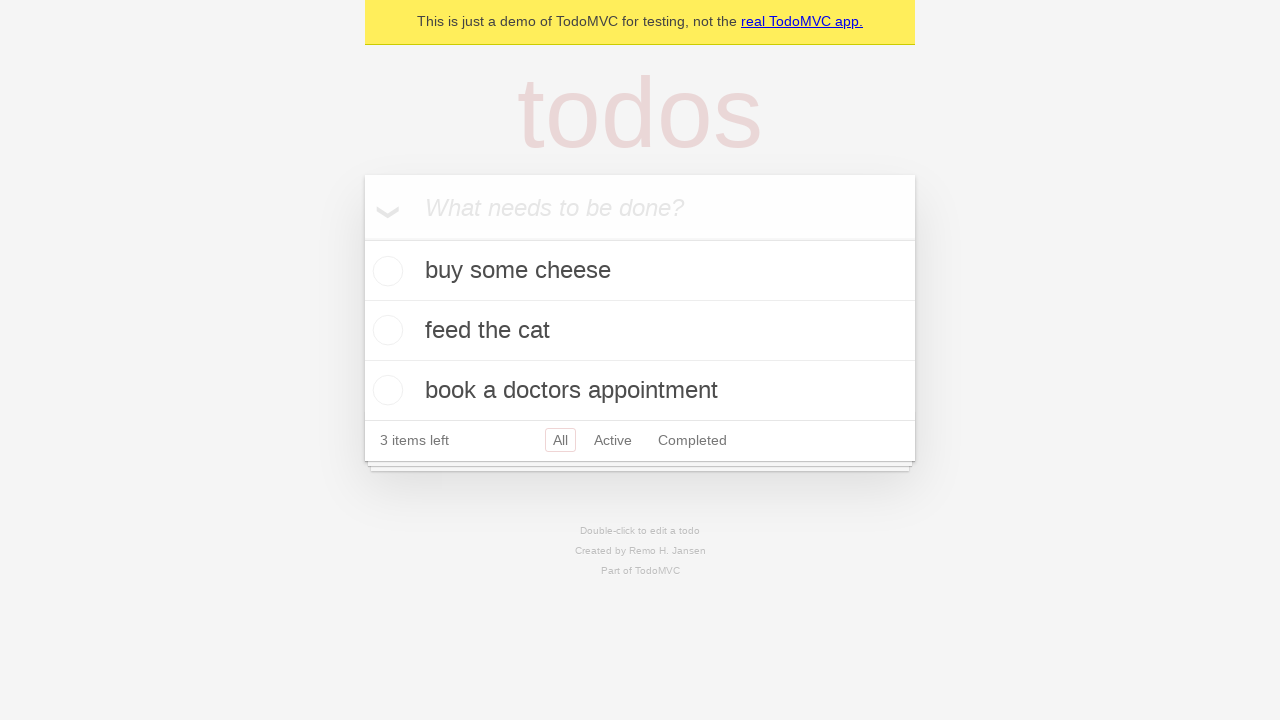